Tests modal dialog interactions by opening and closing both small and large modal dialogs on the DemoQA modal dialogs page

Starting URL: https://demoqa.com/modal-dialogs

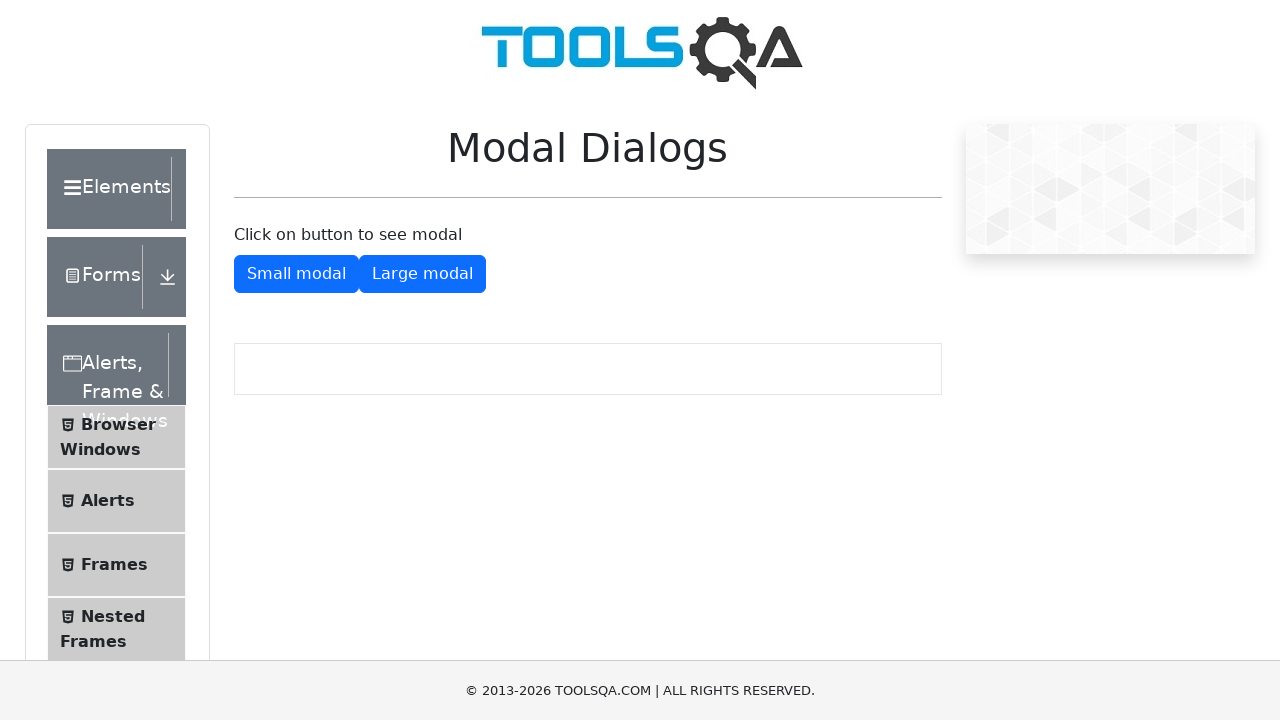

Clicked button to open small modal dialog at (296, 274) on #showSmallModal
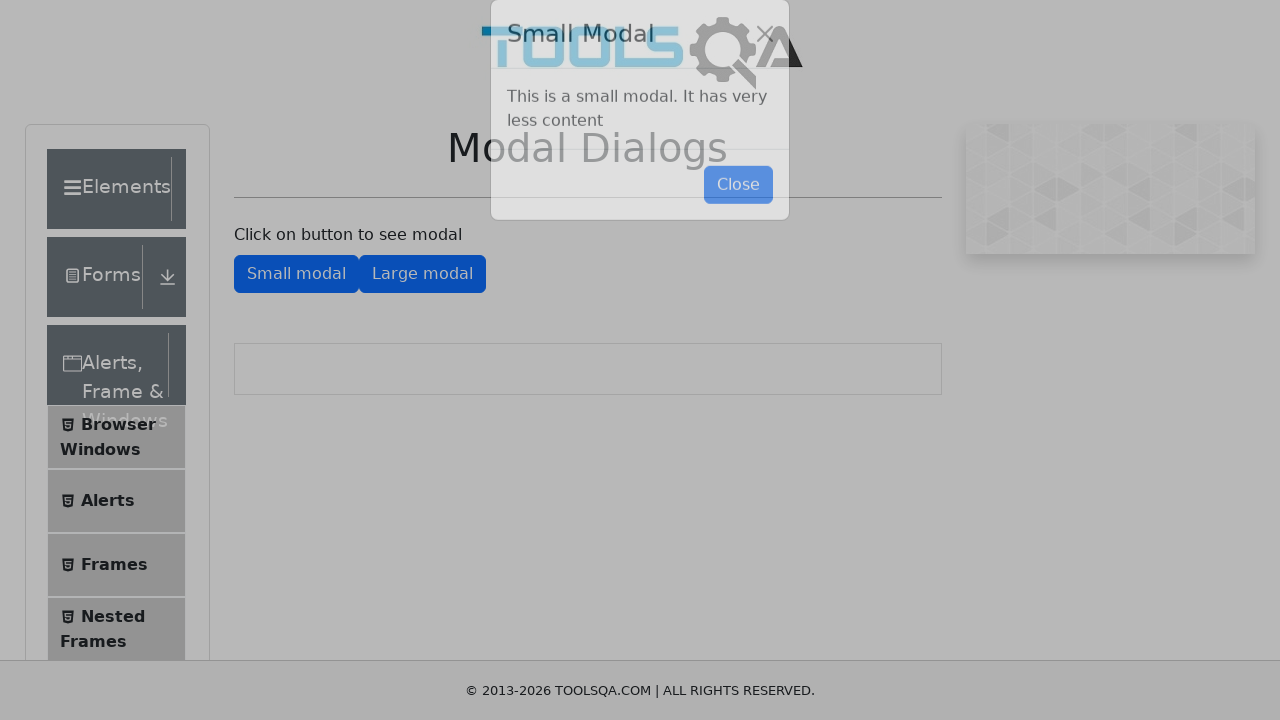

Waited for small modal to appear
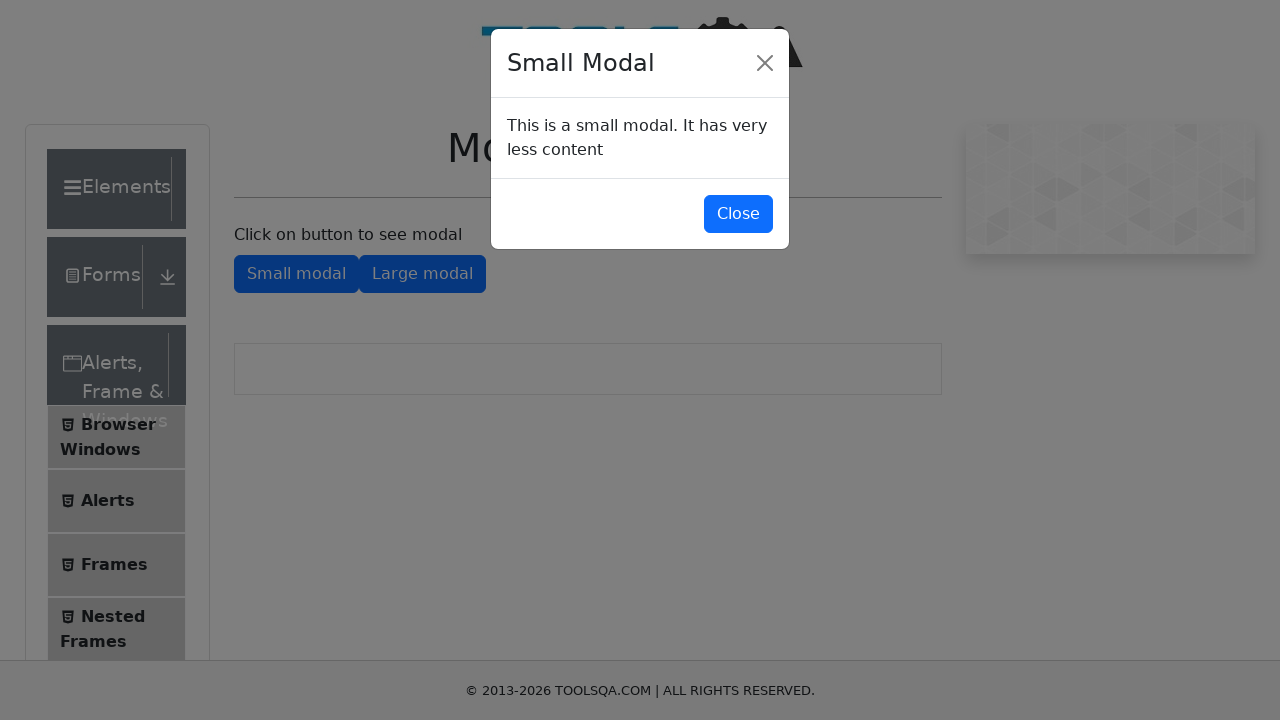

Clicked button to close small modal dialog at (738, 214) on #closeSmallModal
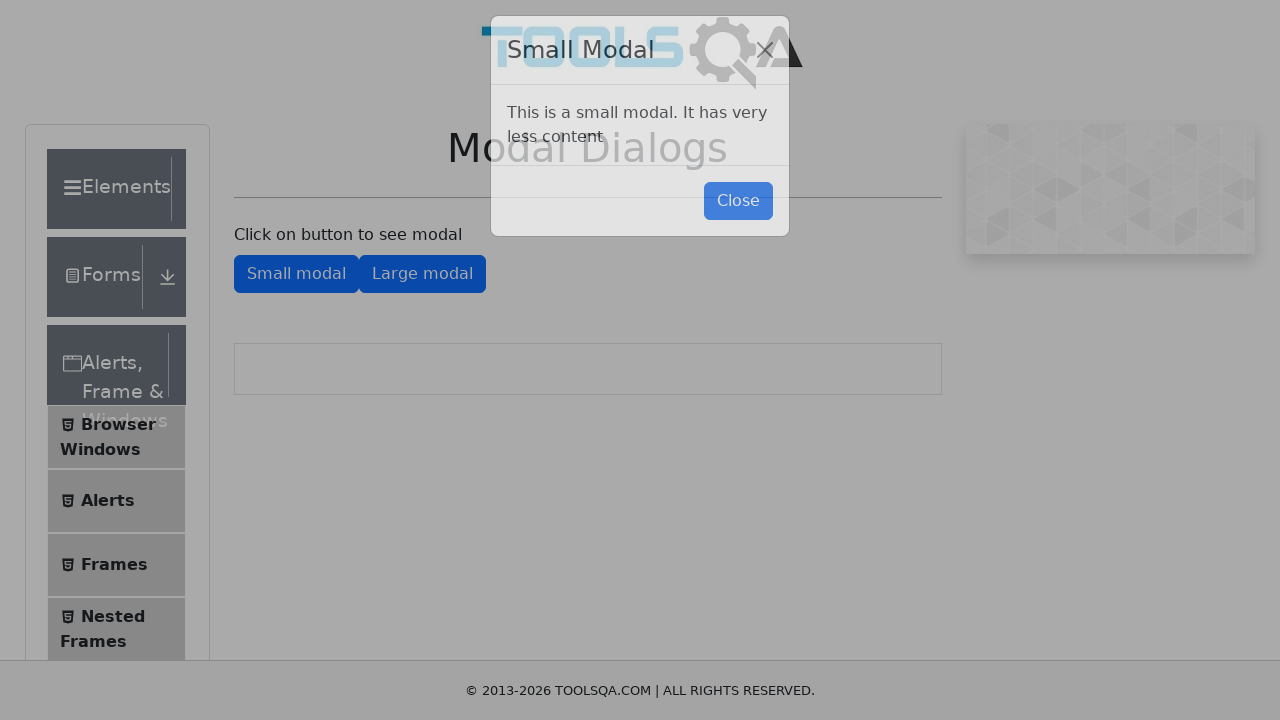

Small modal dialog closed successfully
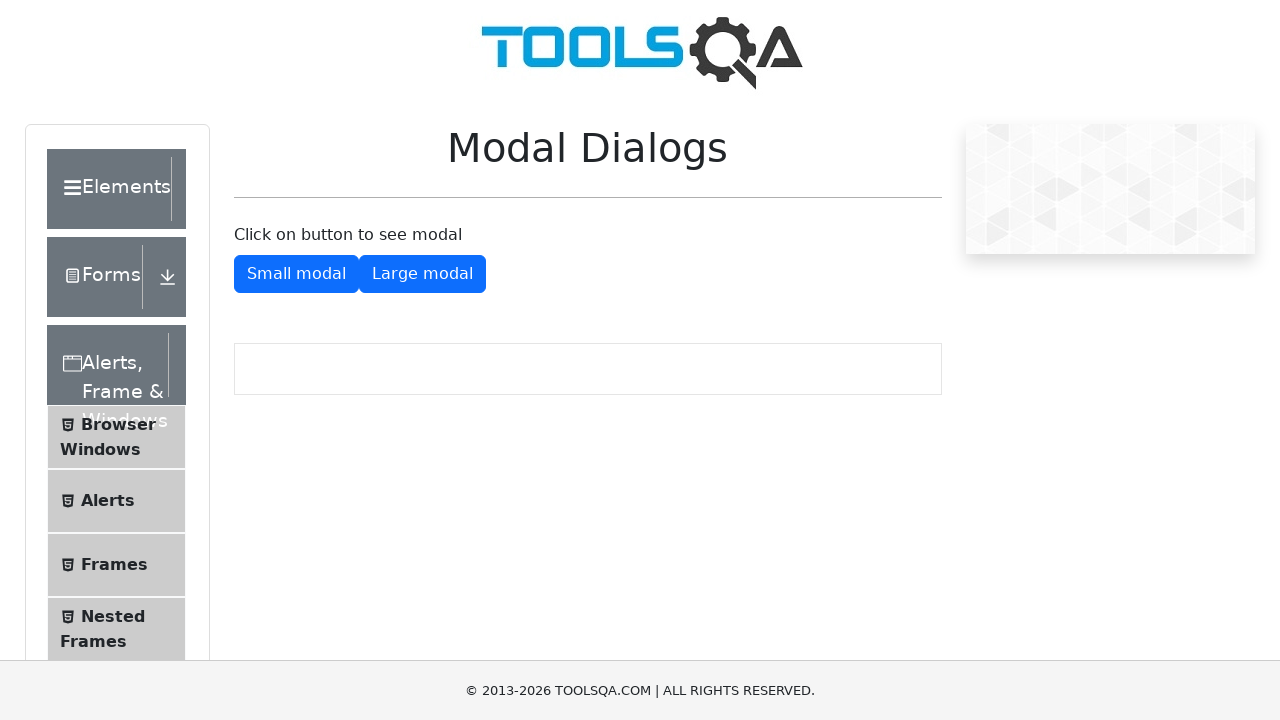

Clicked button to open large modal dialog at (422, 274) on #showLargeModal
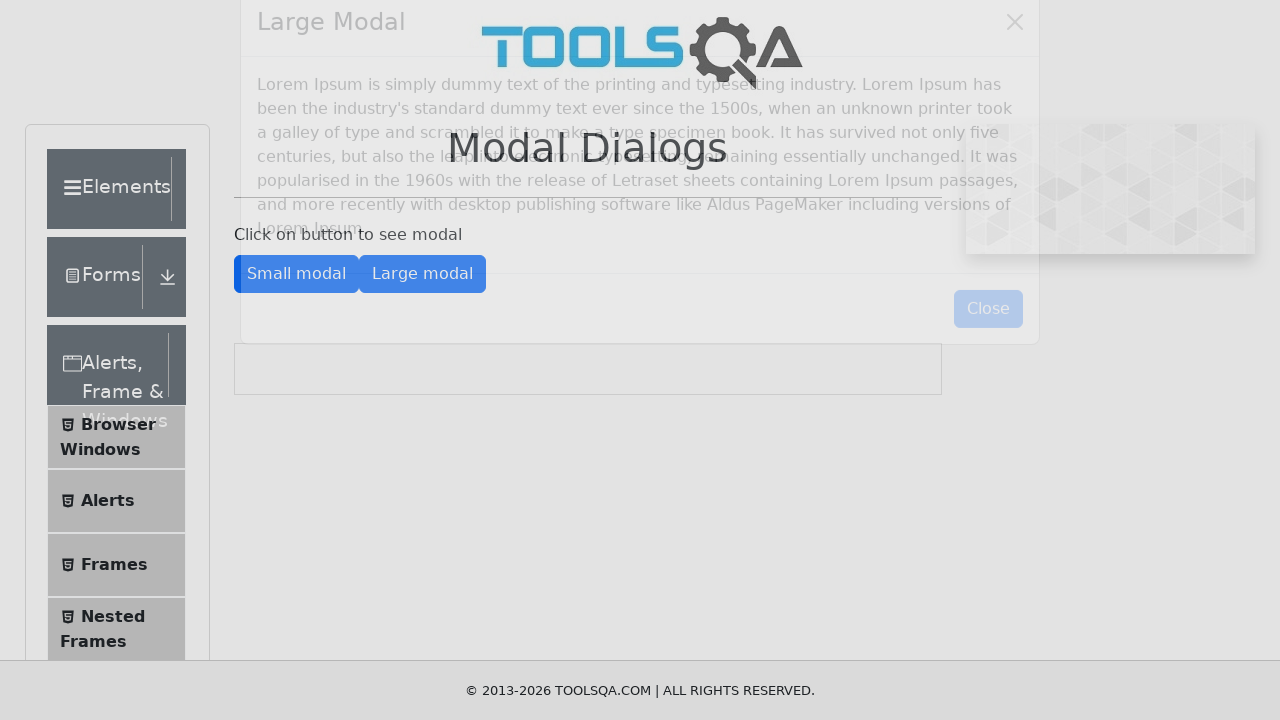

Waited for large modal to appear
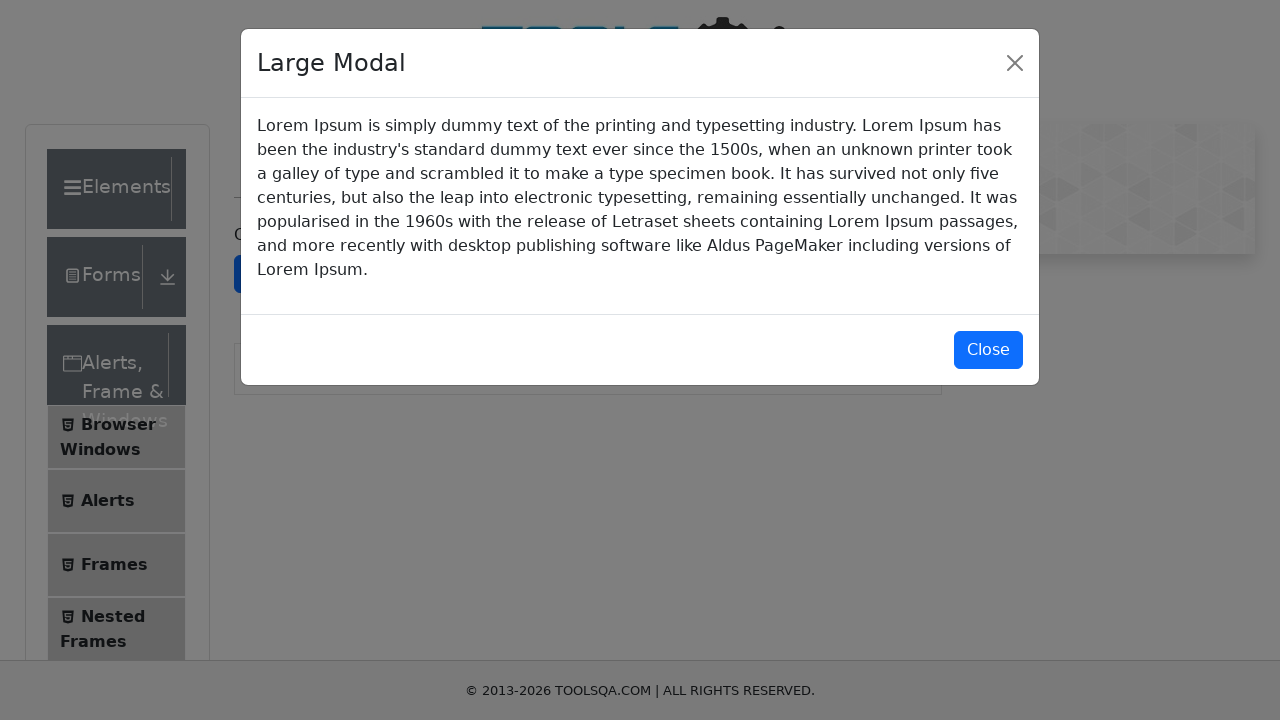

Clicked button to close large modal dialog at (988, 350) on #closeLargeModal
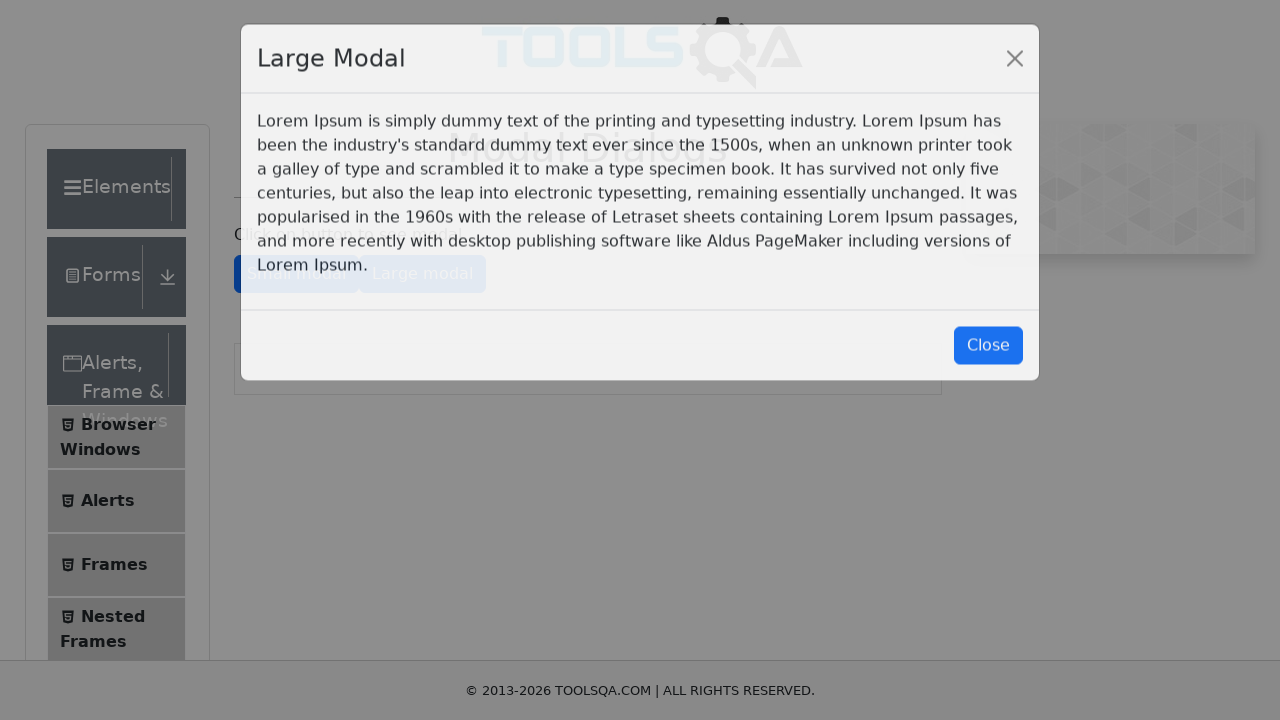

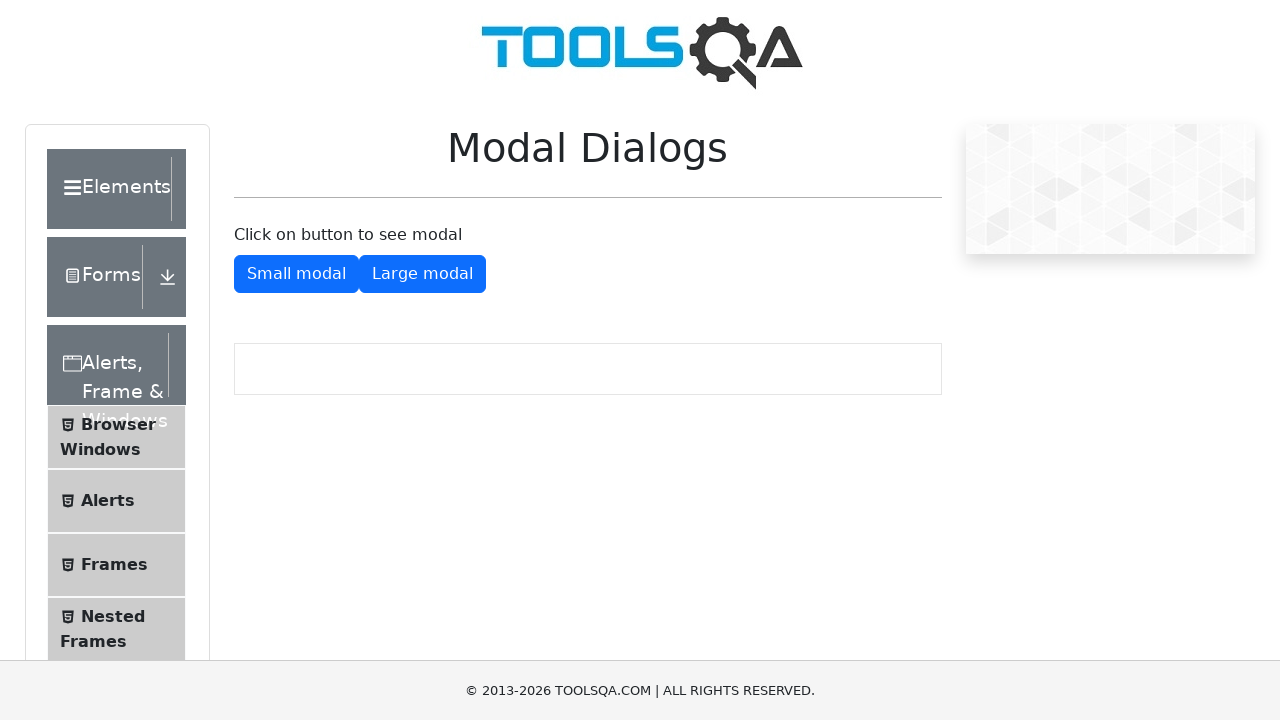